Tests closing an on-screen popup advertisement by waiting for it to appear and clicking the close button

Starting URL: https://practice-automation.com/ads/

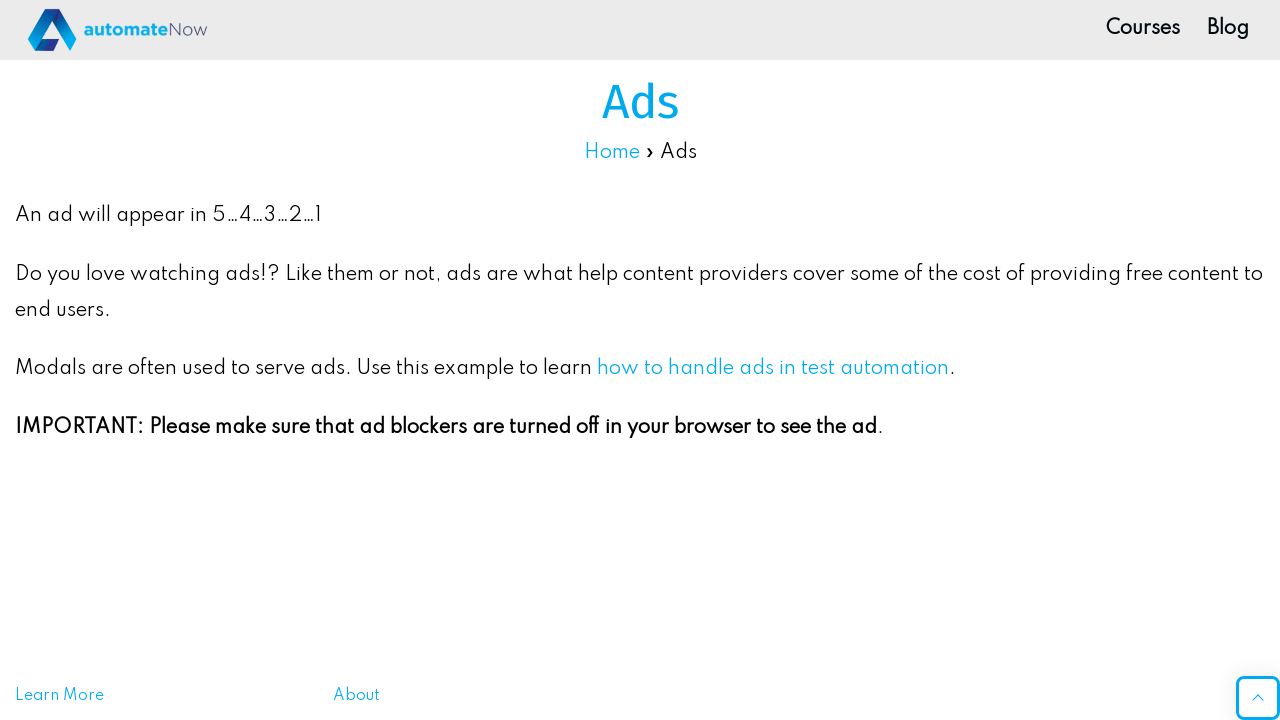

Waited for popup close button to appear (10 second timeout)
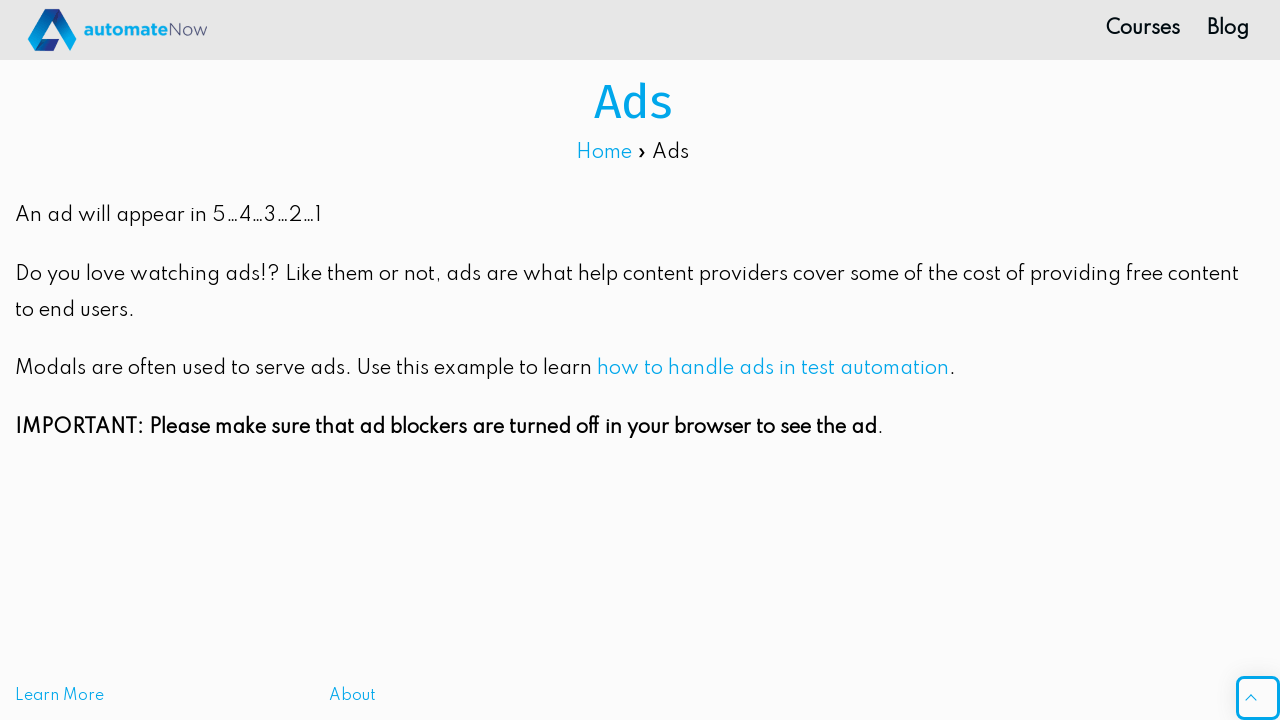

Clicked the popup close button at (880, 324) on xpath=//*[@id="popmake-1272"]/button
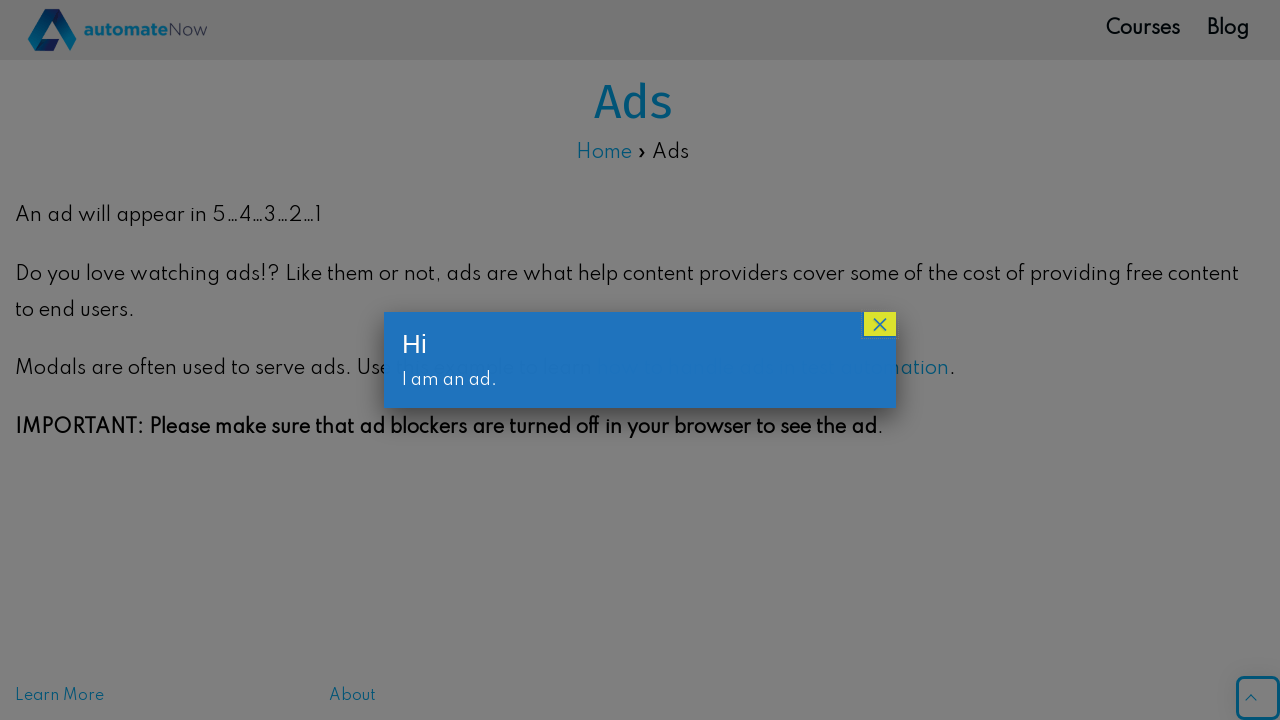

Waited 1 second for popup to disappear
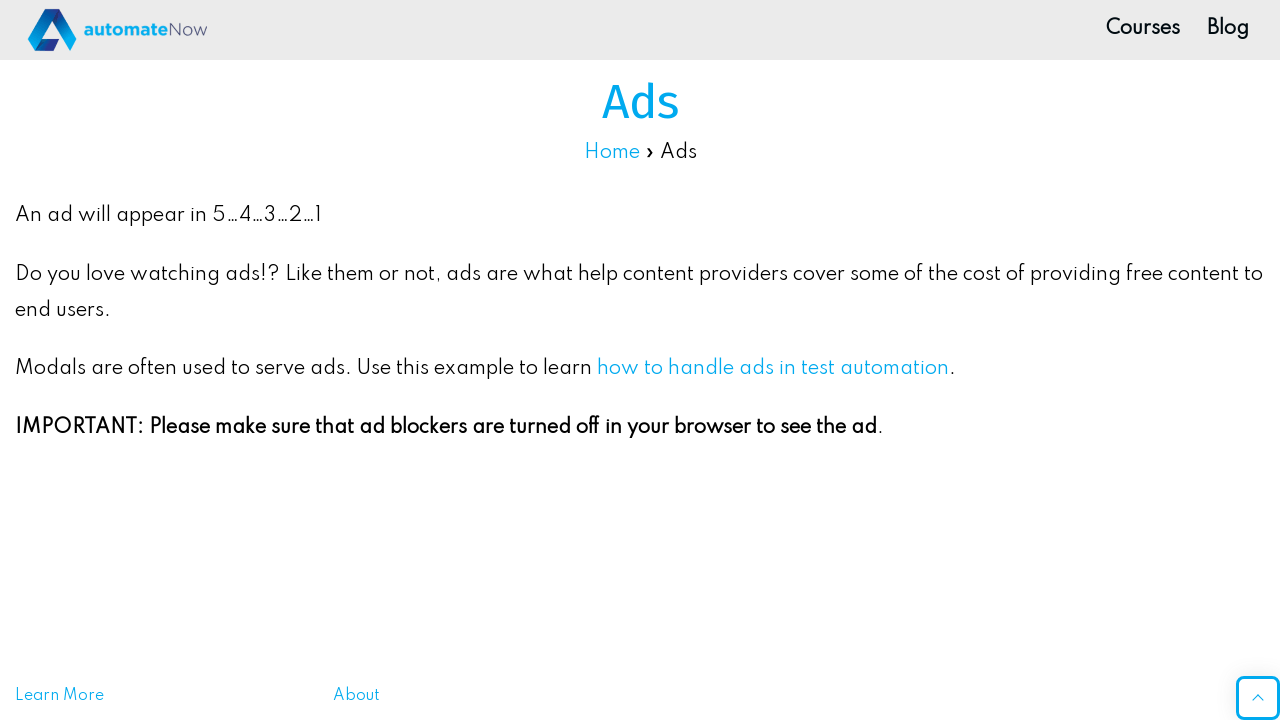

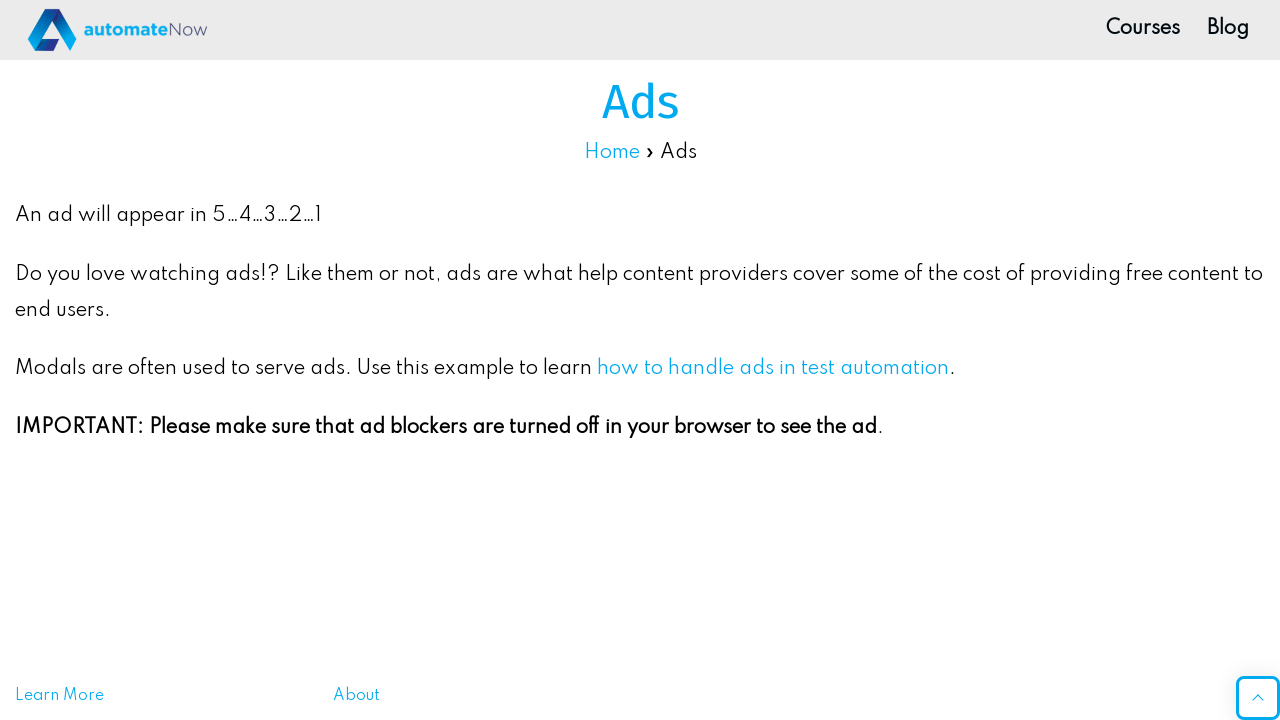